Tests the search functionality on python.org by entering a search query "pycon" and submitting the form

Starting URL: https://python.org

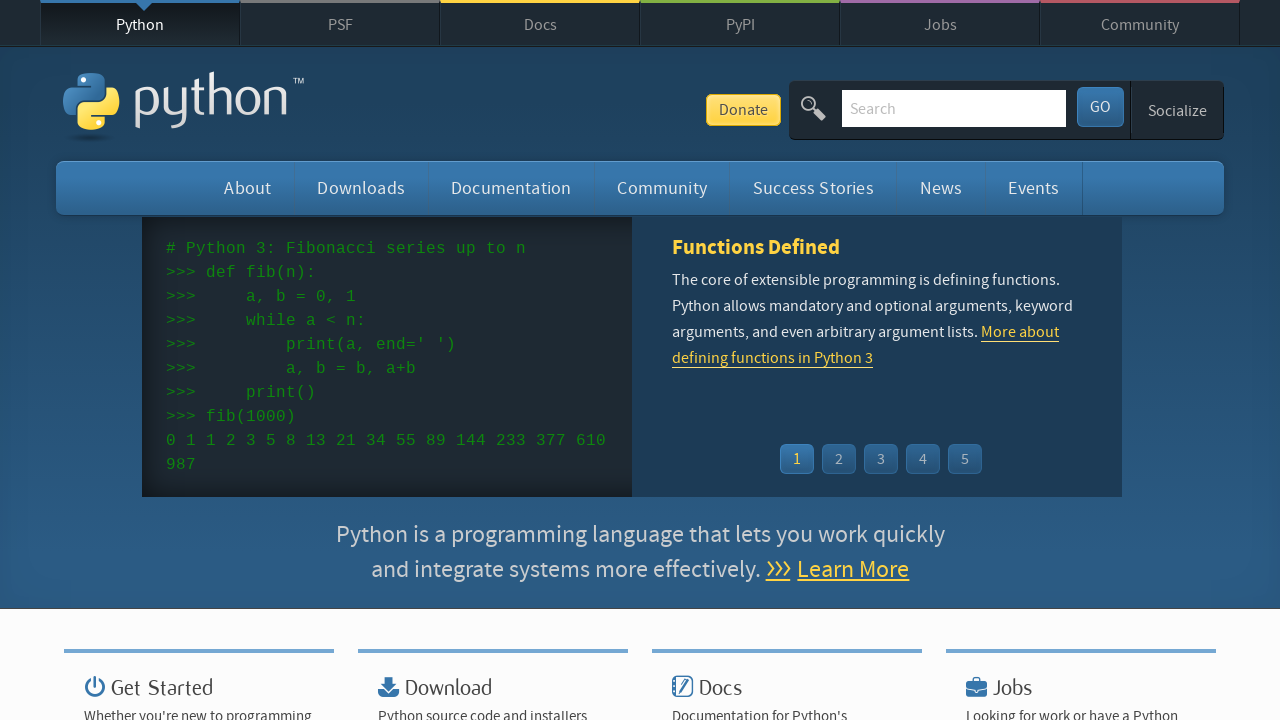

Filled search box with 'pycon' query on input[name='q']
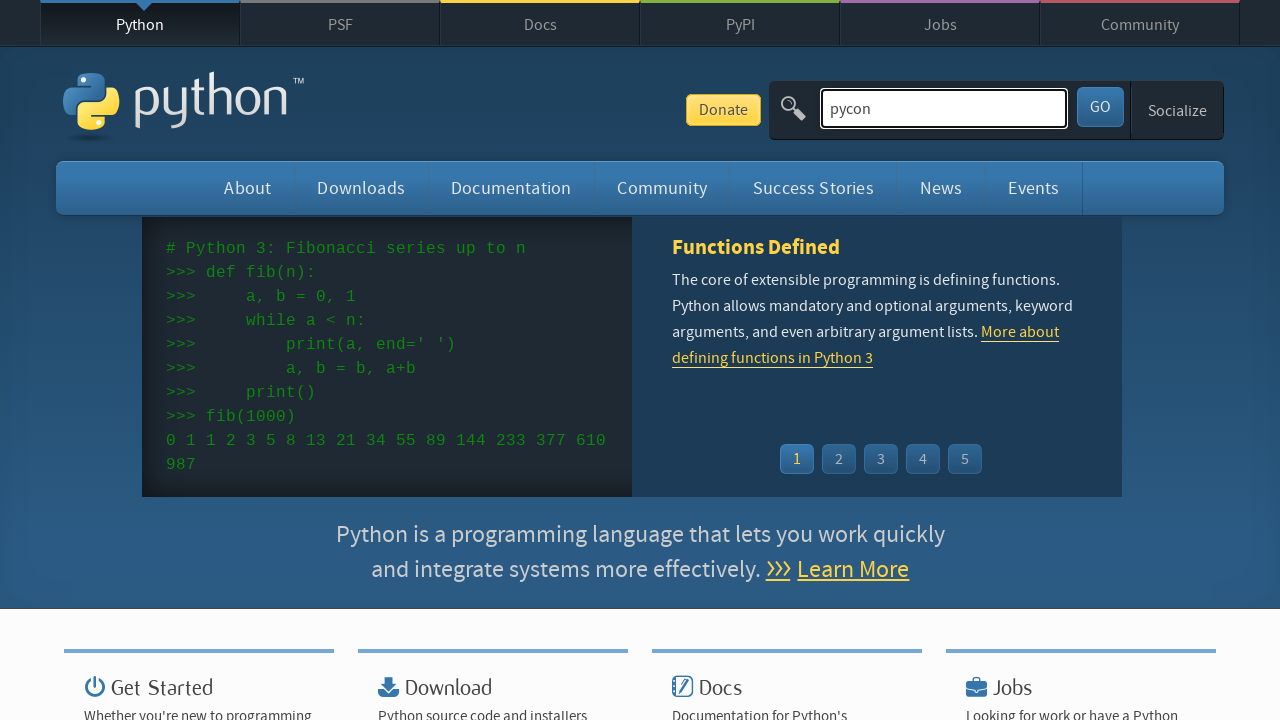

Pressed Enter to submit search form on input[name='q']
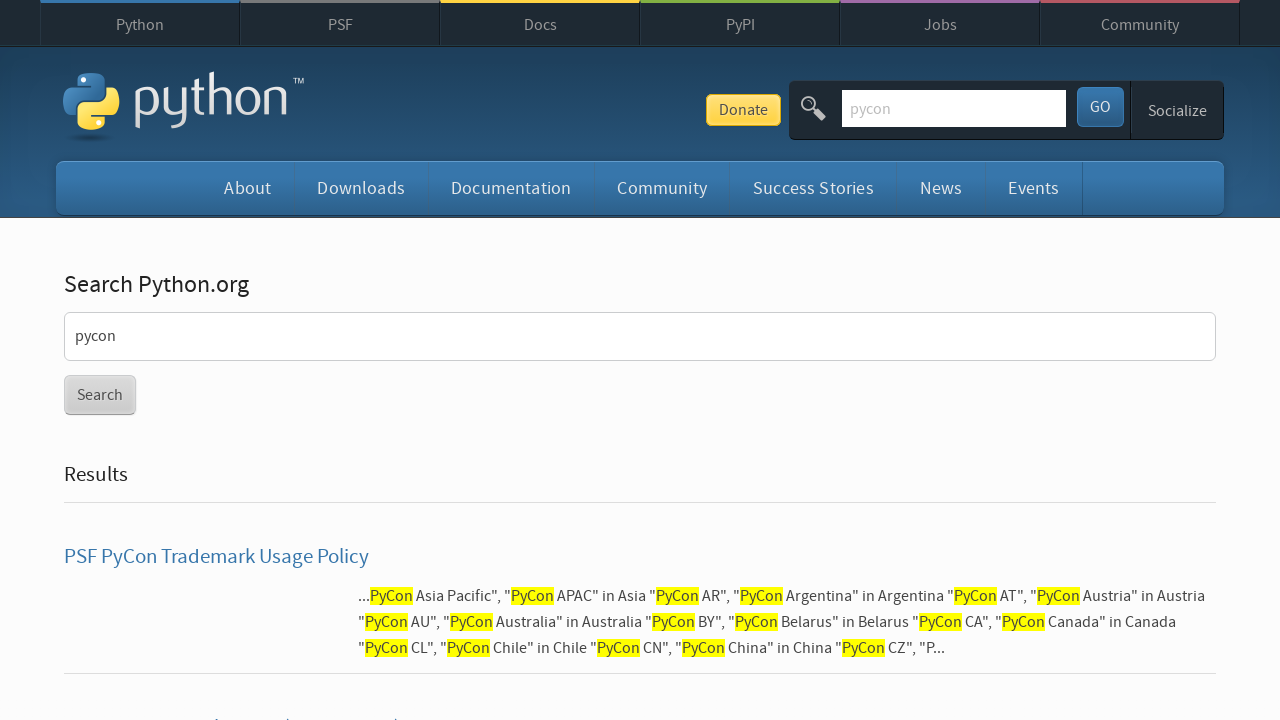

Search results page loaded
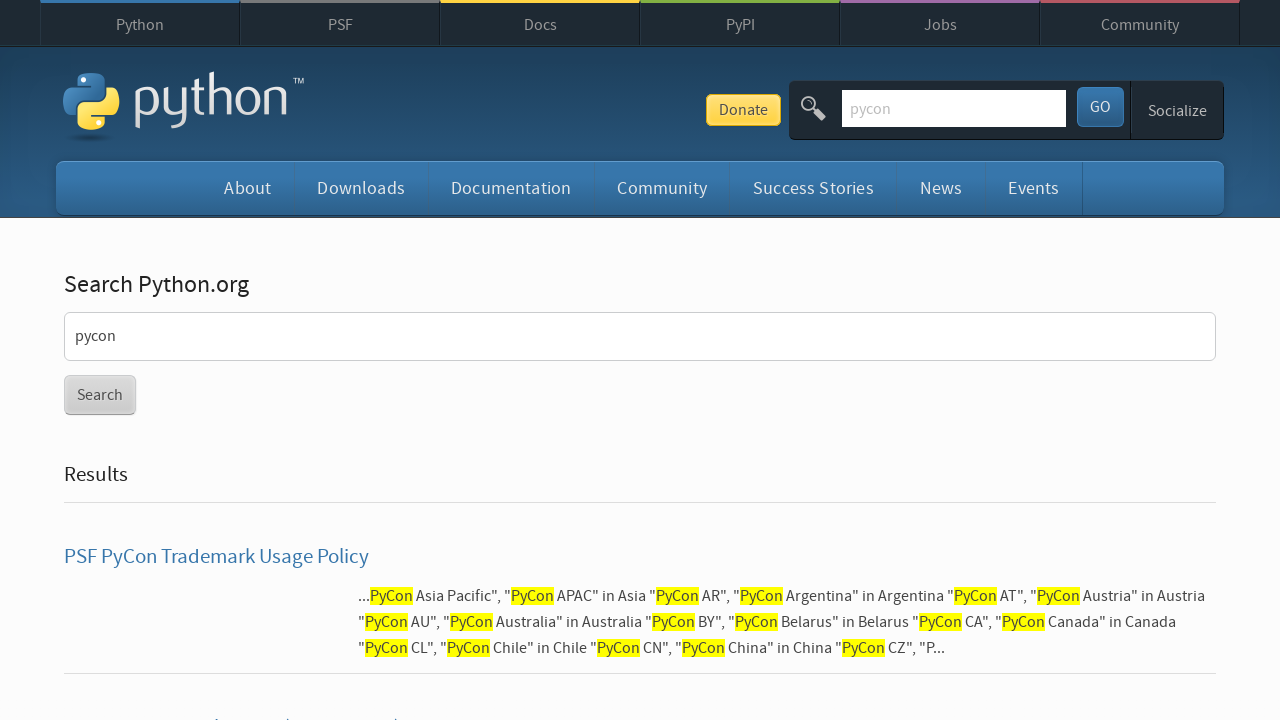

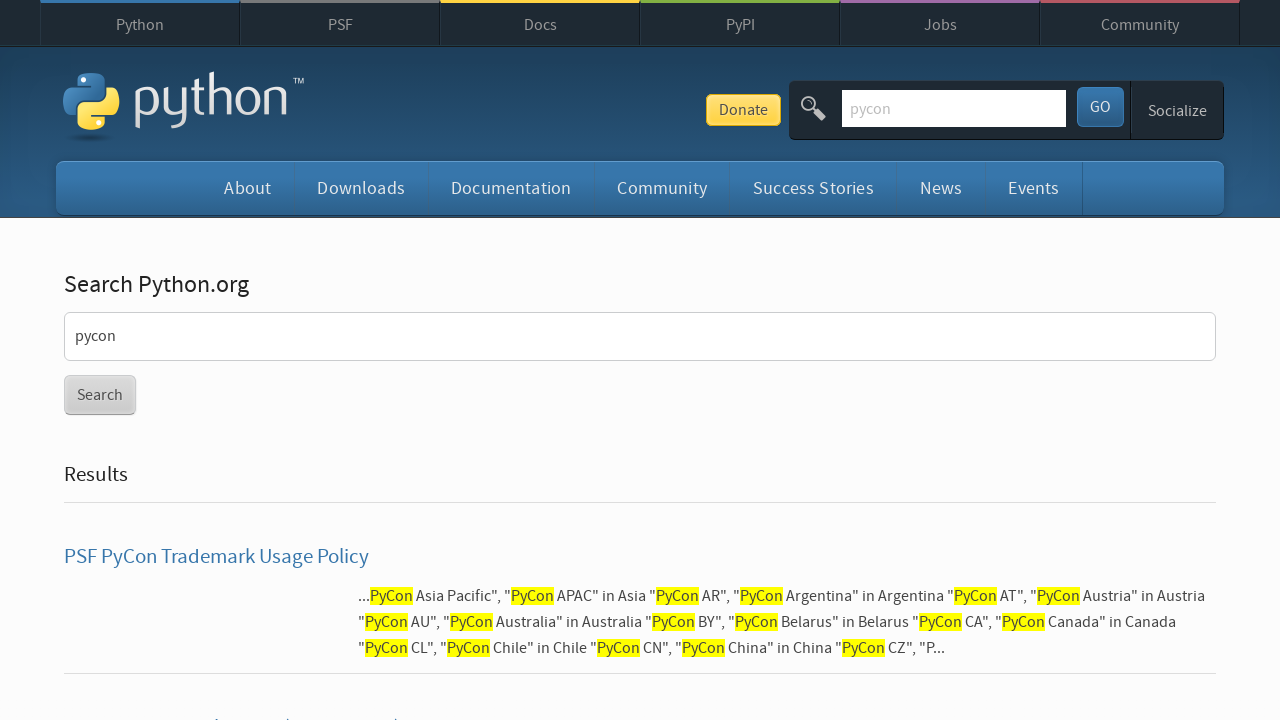